Navigates to the OWASP Juice Shop application and waits for the page to load, verifying the page title is accessible.

Starting URL: https://juice-shop.herokuapp.com/

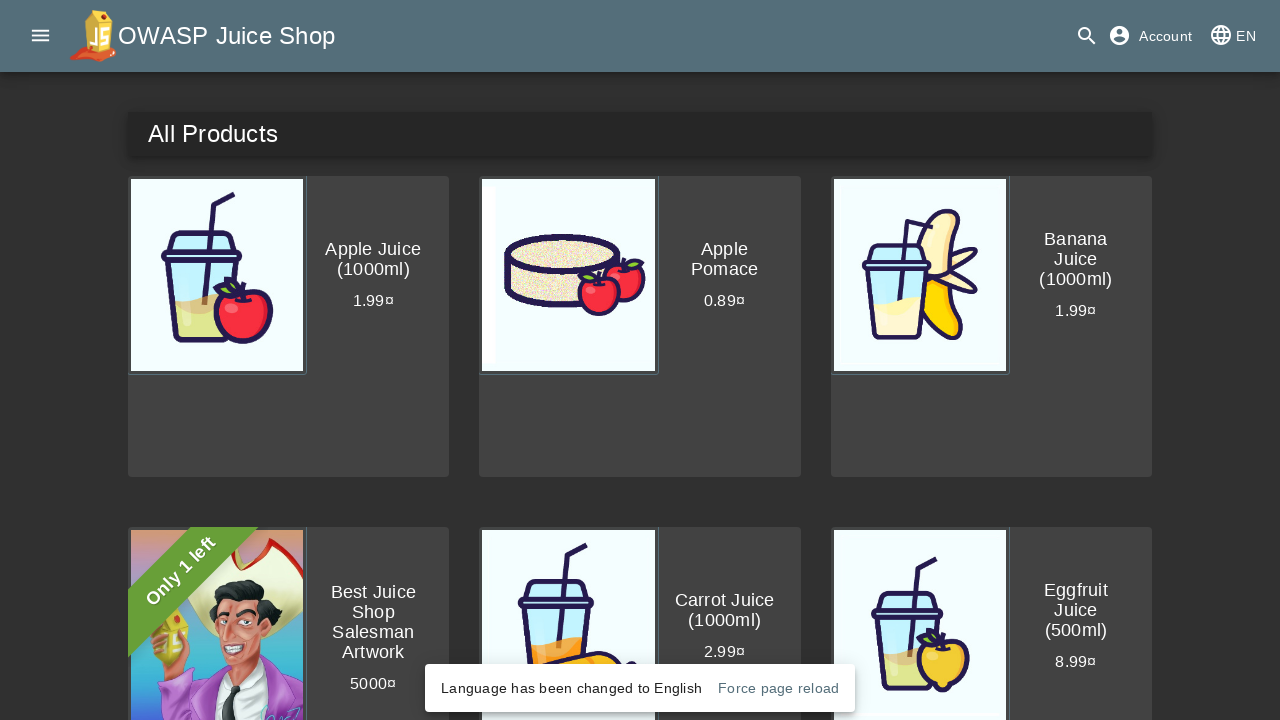

Waited for page to reach domcontentloaded state
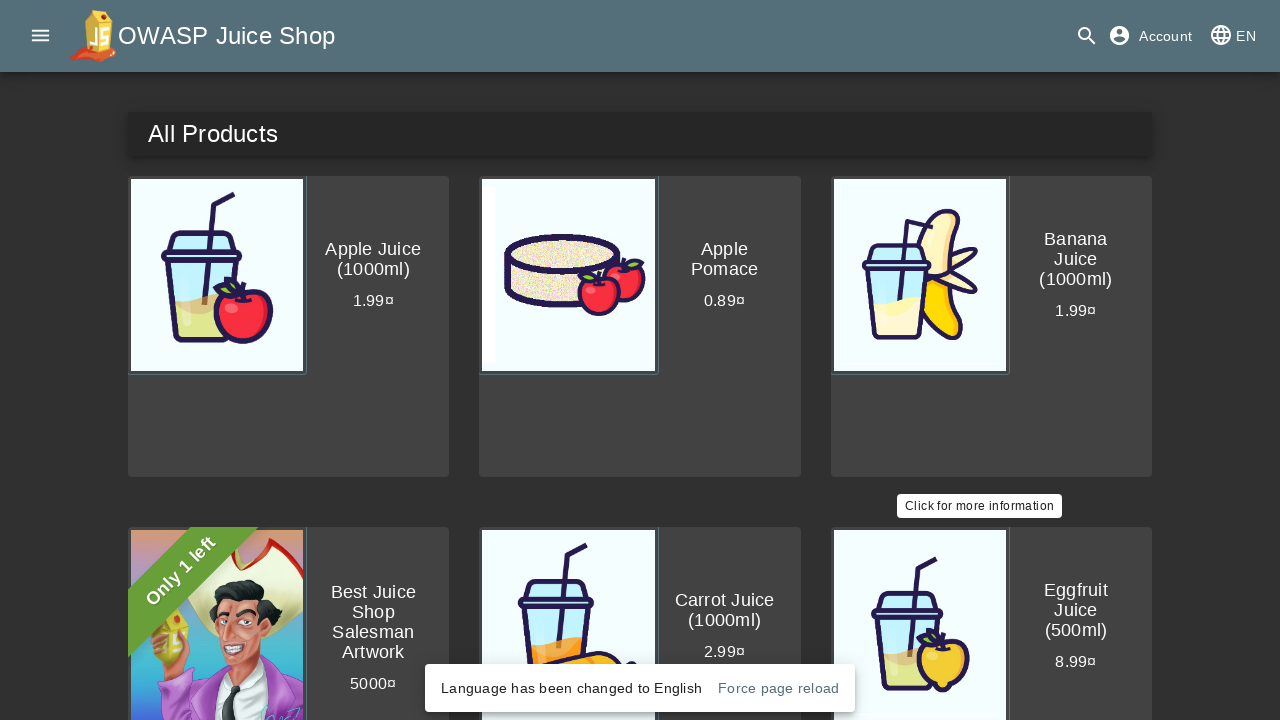

Retrieved page title: OWASP Juice Shop
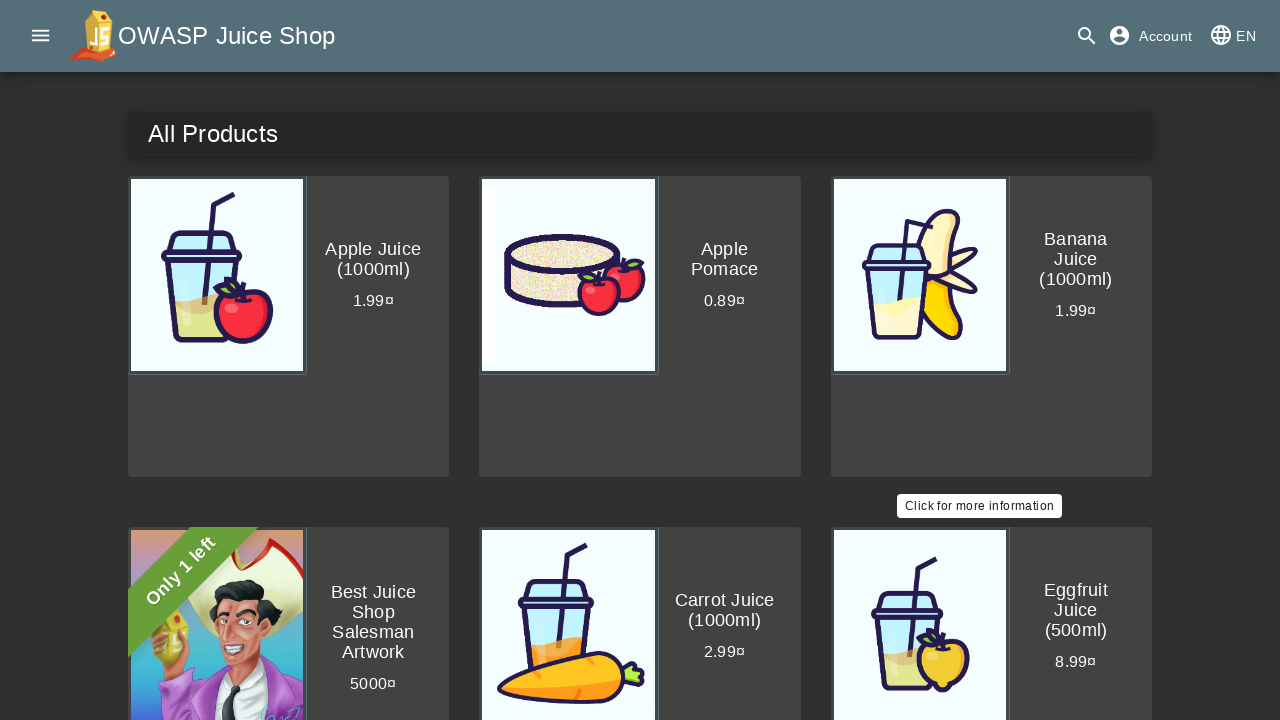

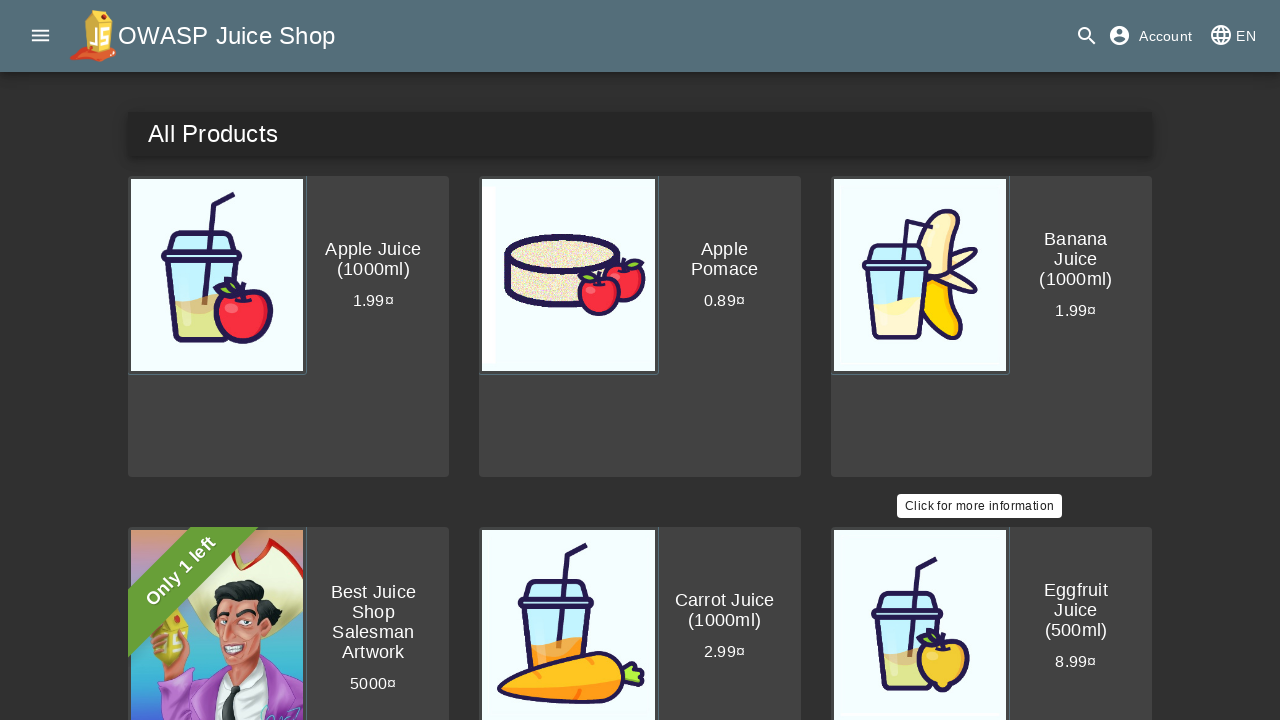